Tests filling out a contact form on Qxf2 tutorial page by entering name, email, and phone number into their respective text fields

Starting URL: http://qxf2.com/selenium-tutorial-main

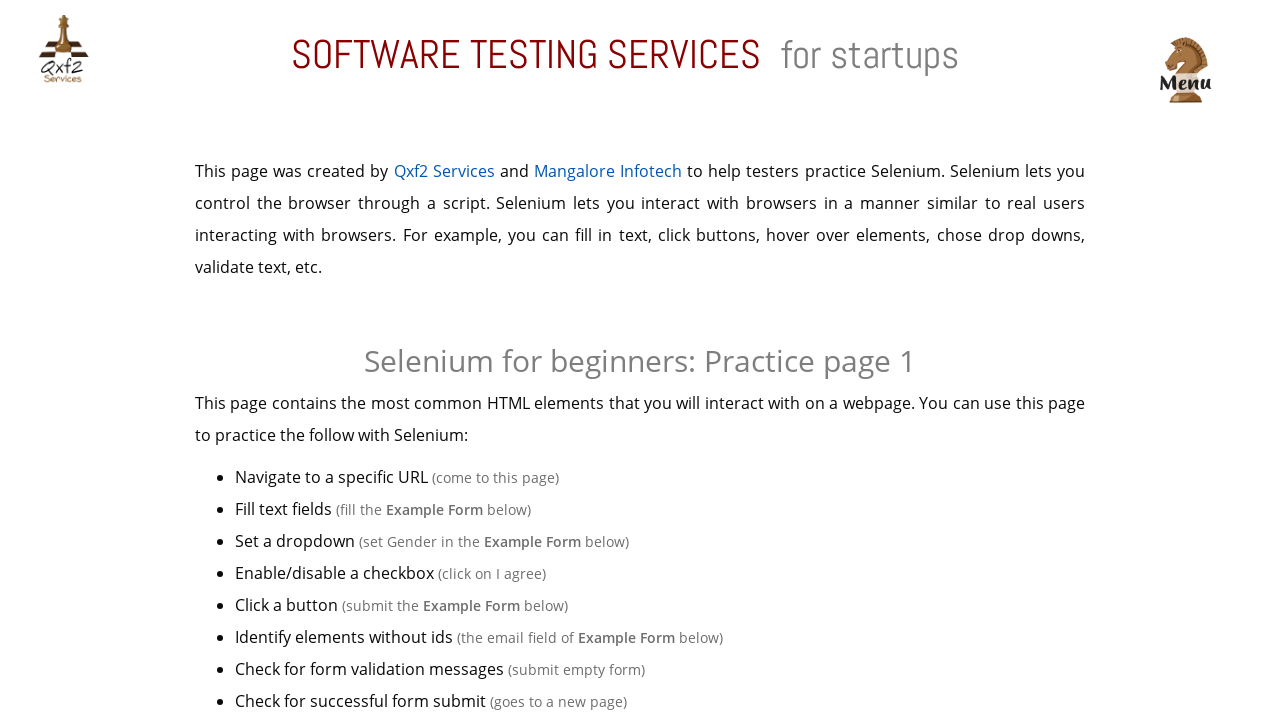

Filled name field with 'Michael Thompson' on input#name
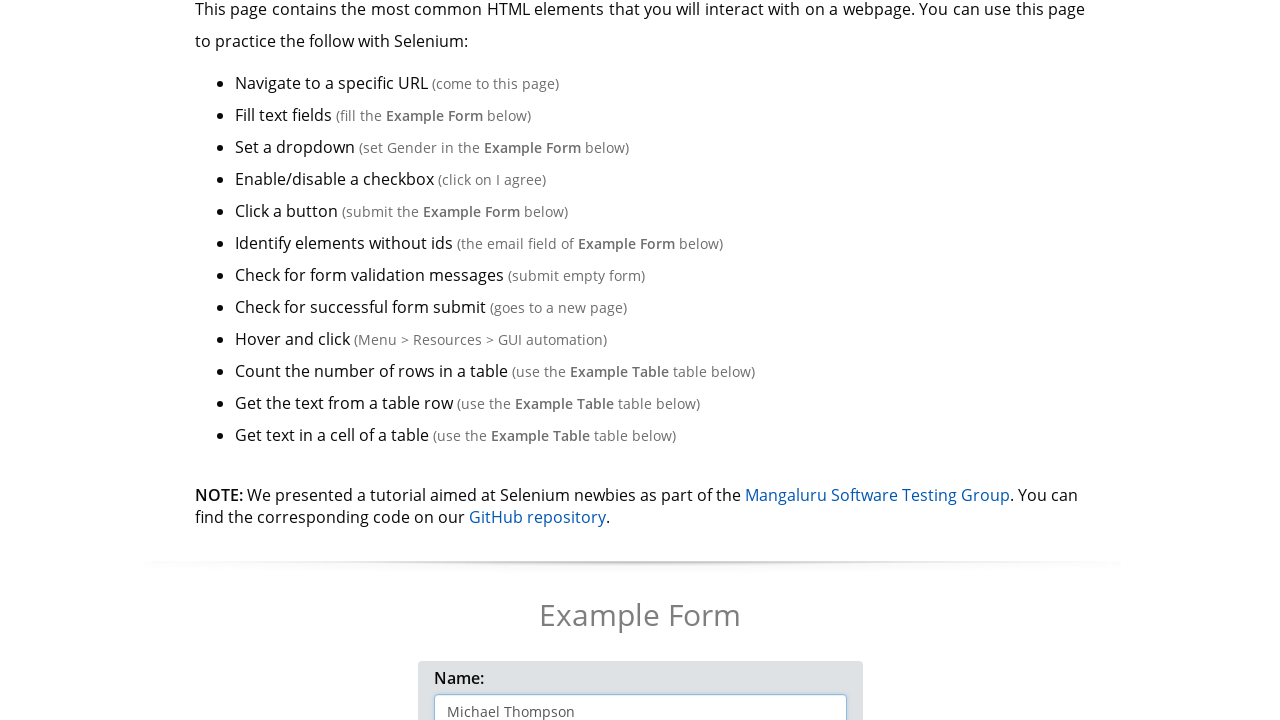

Filled email field with 'michael.thompson@example.com' on input[name='email']
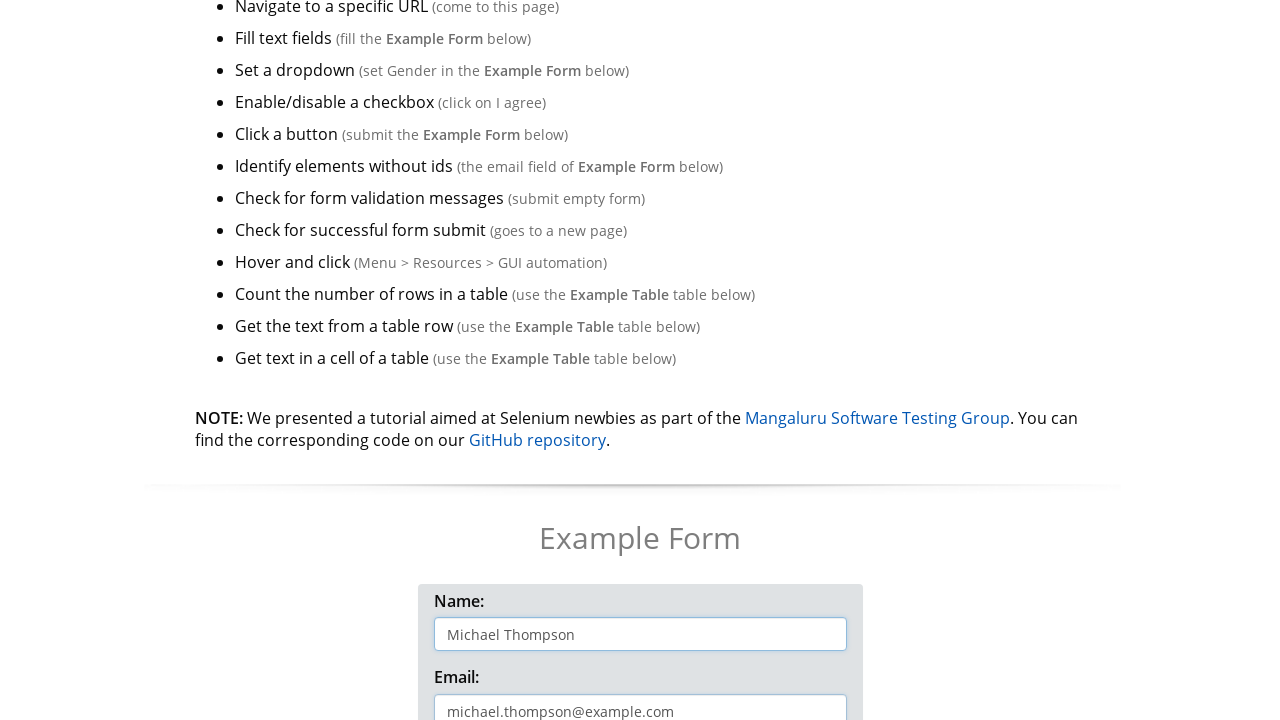

Filled phone number field with '5551234567' on #phone
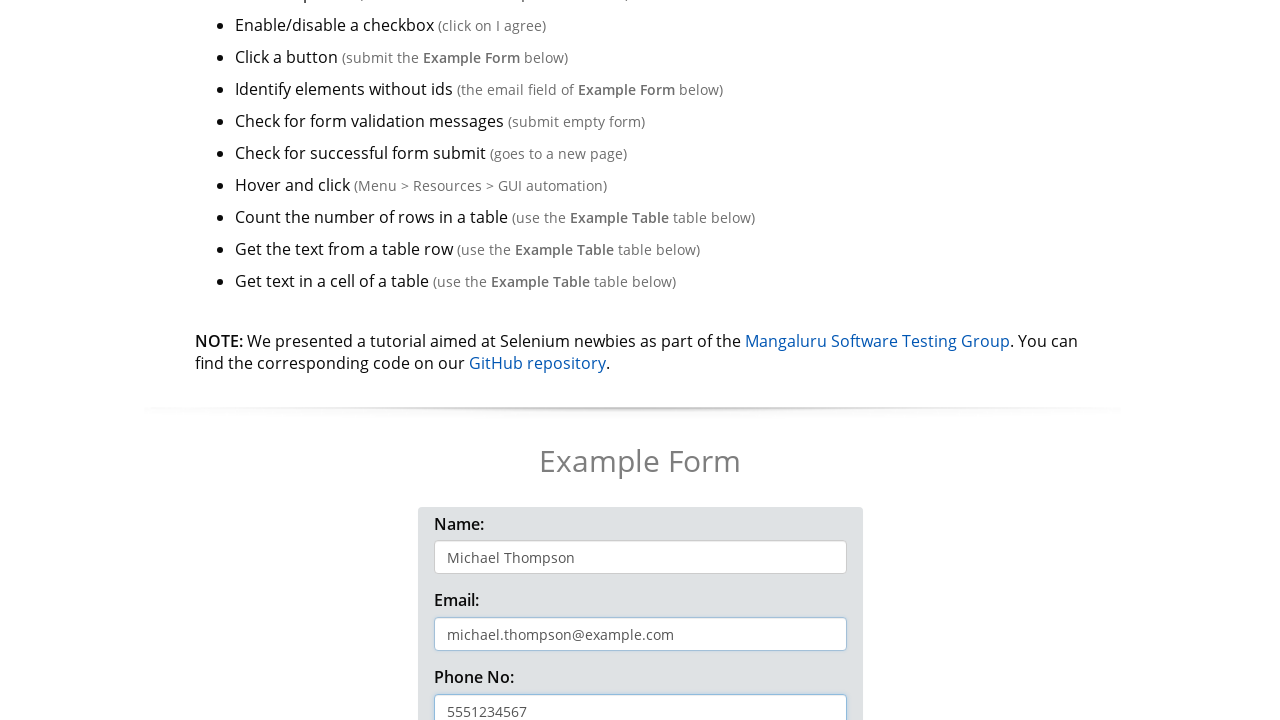

Waited 2 seconds to observe the completed contact form
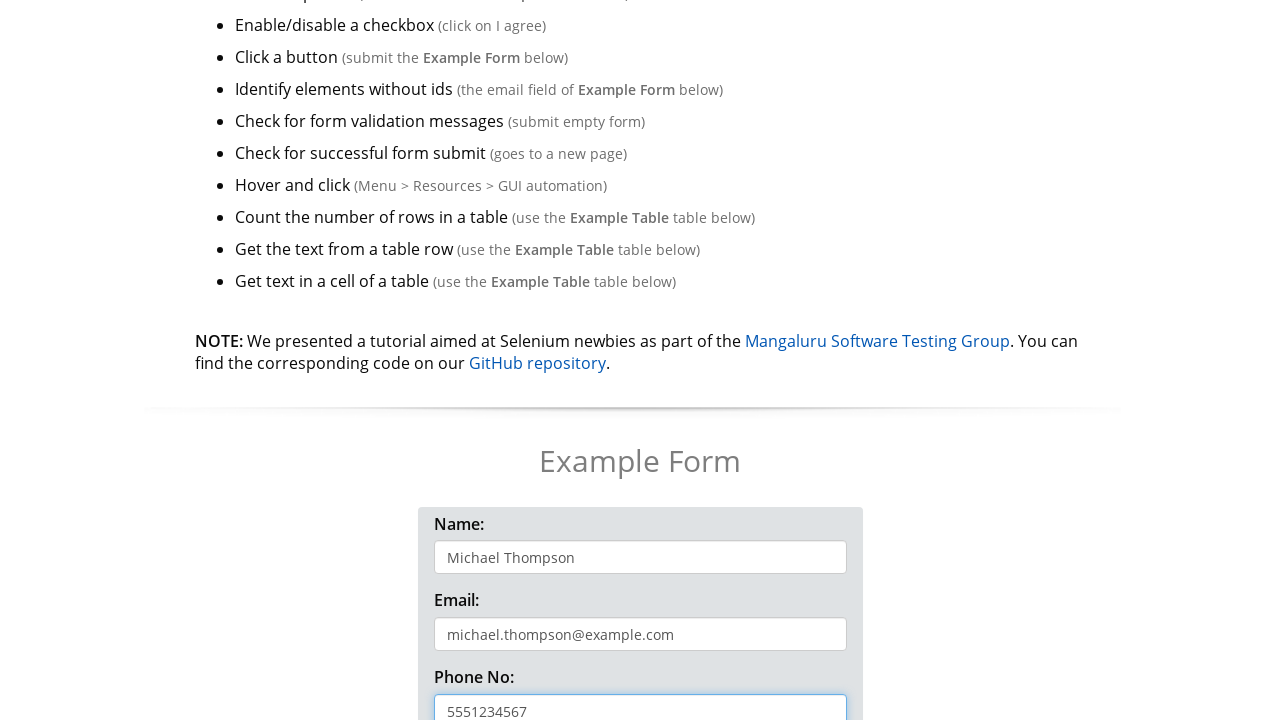

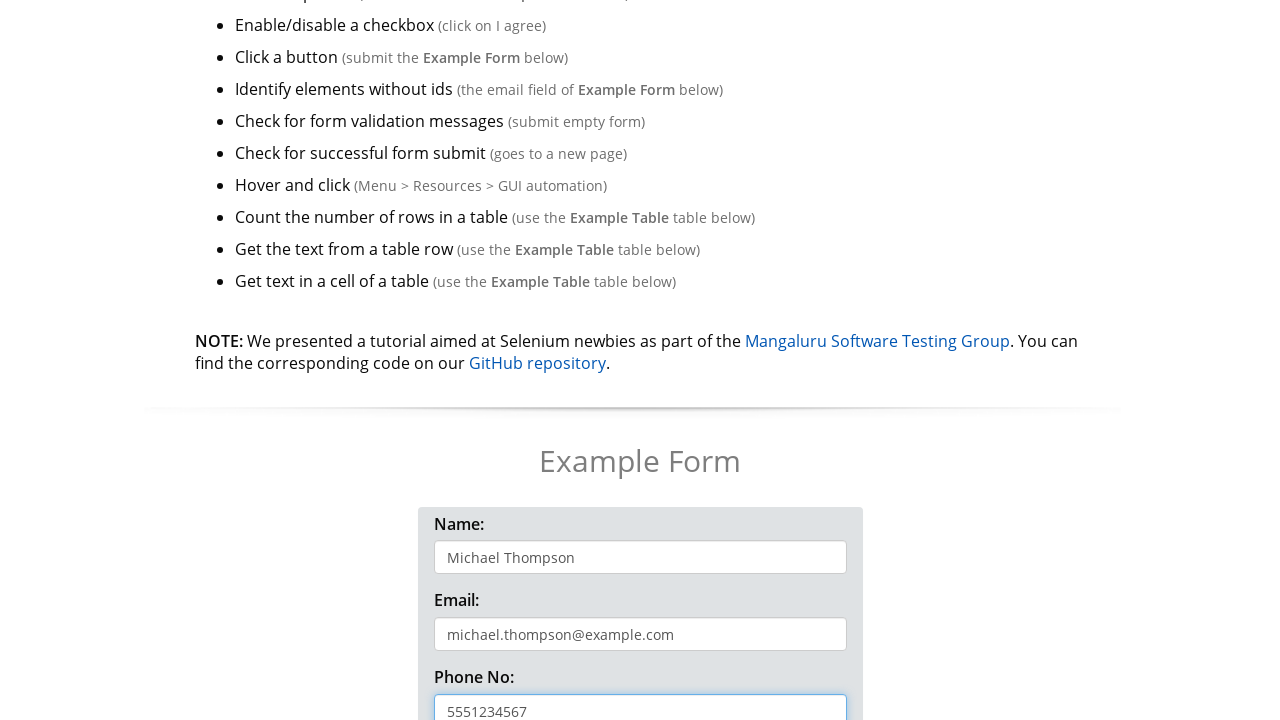